Tests filling out a basic HTML form on a public test page by entering username, password, and comments, then submitting the form.

Starting URL: https://testpages.eviltester.com/styled/basic-html-form-test.html

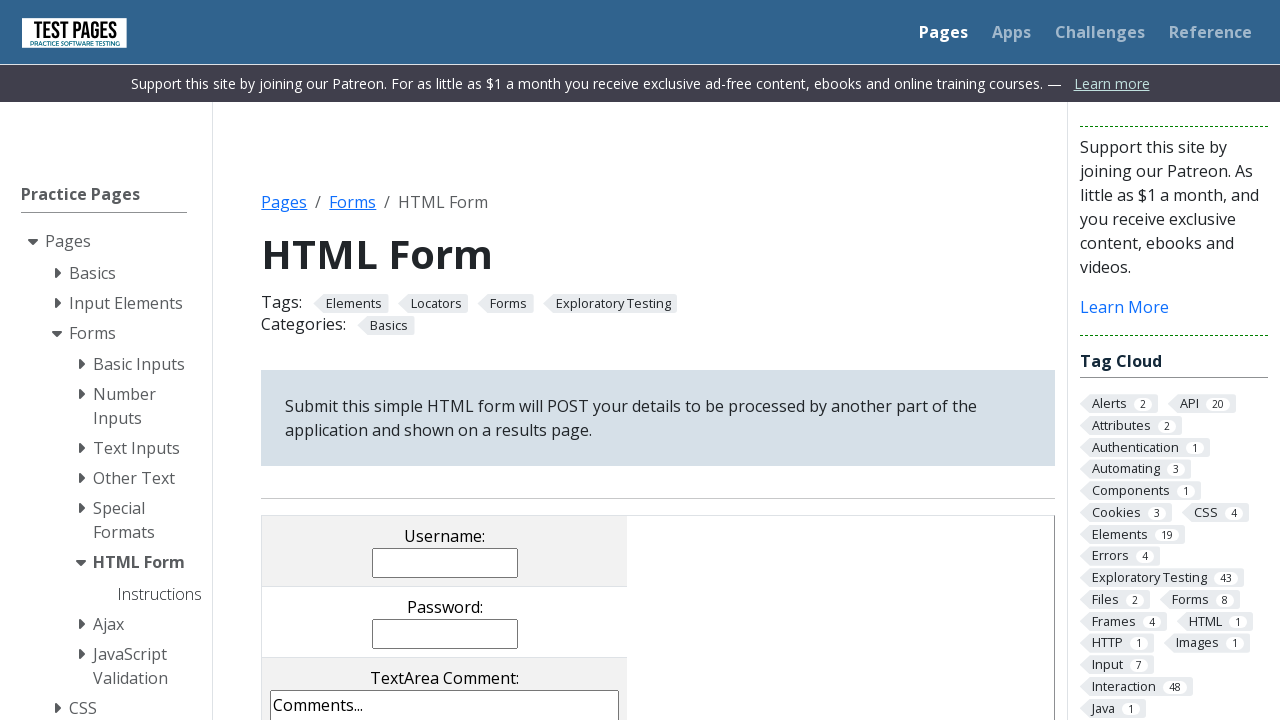

Filled username field with 'marcus_wellington' on input[name='username']
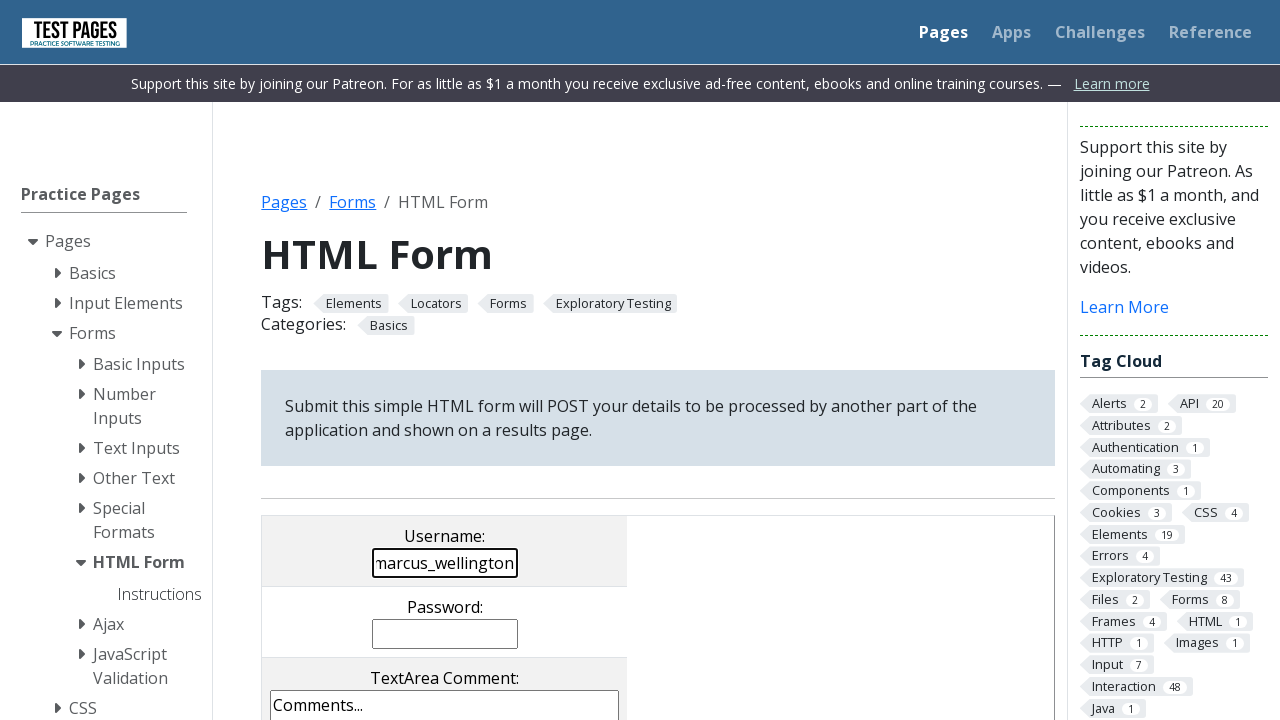

Filled password field with generated password on input[name='password']
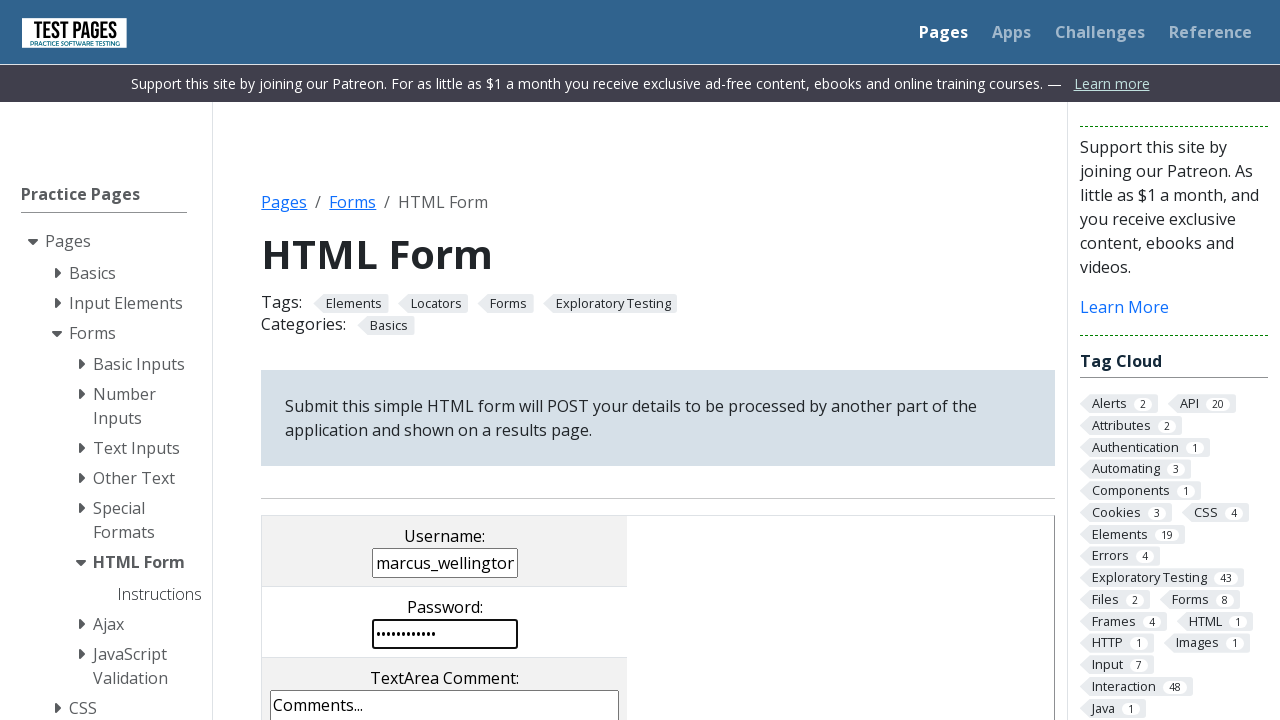

Cleared comments field on textarea[name='comments']
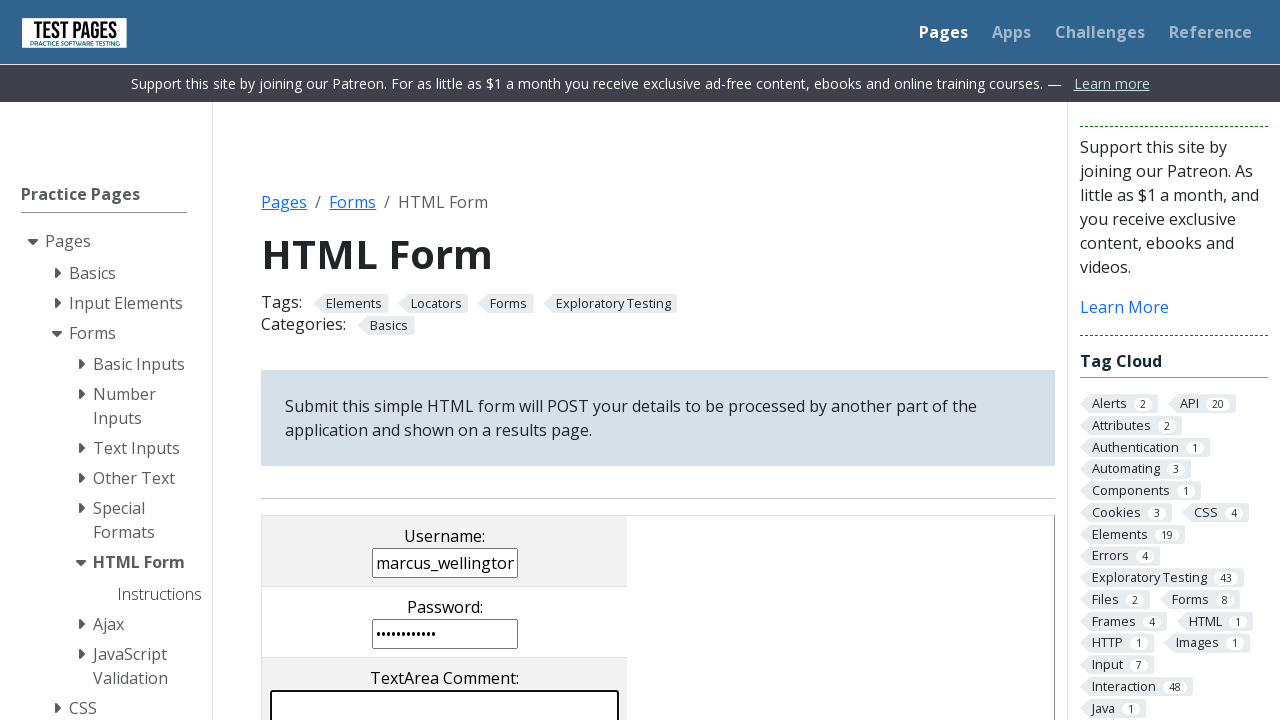

Filled comments field with Lorem ipsum text on textarea[name='comments']
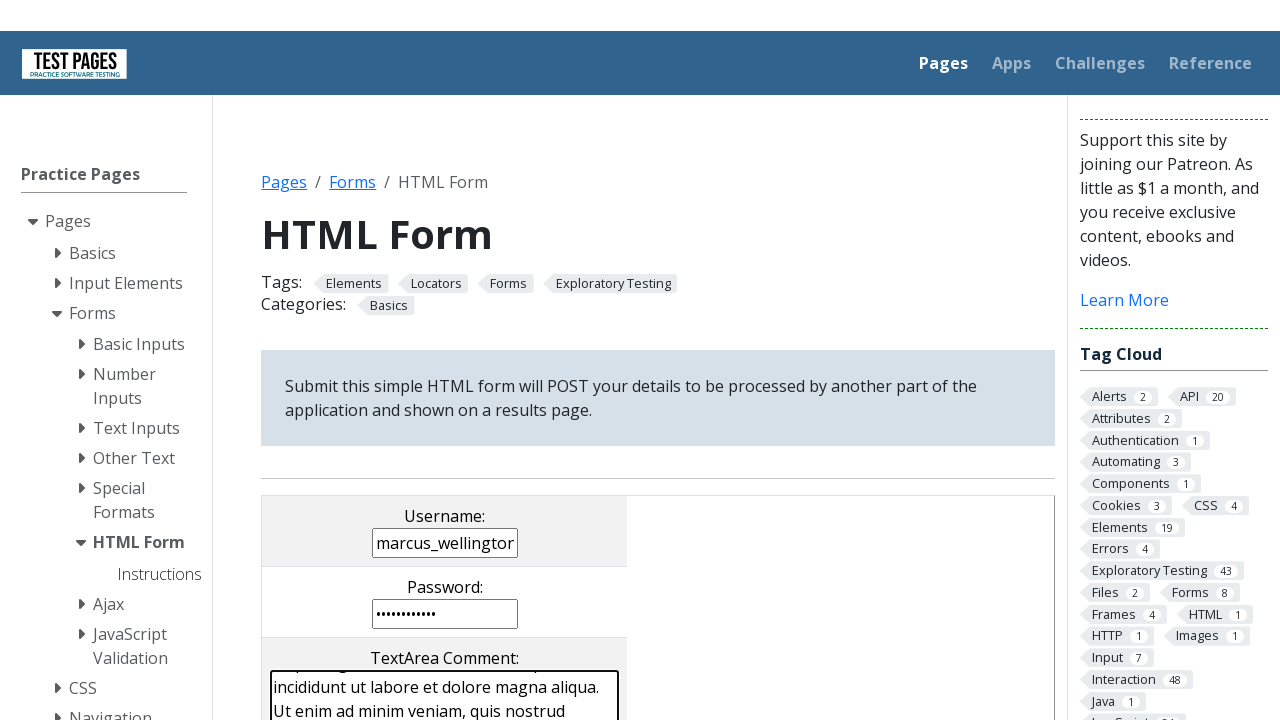

Pressed Enter in comments field on textarea[name='comments']
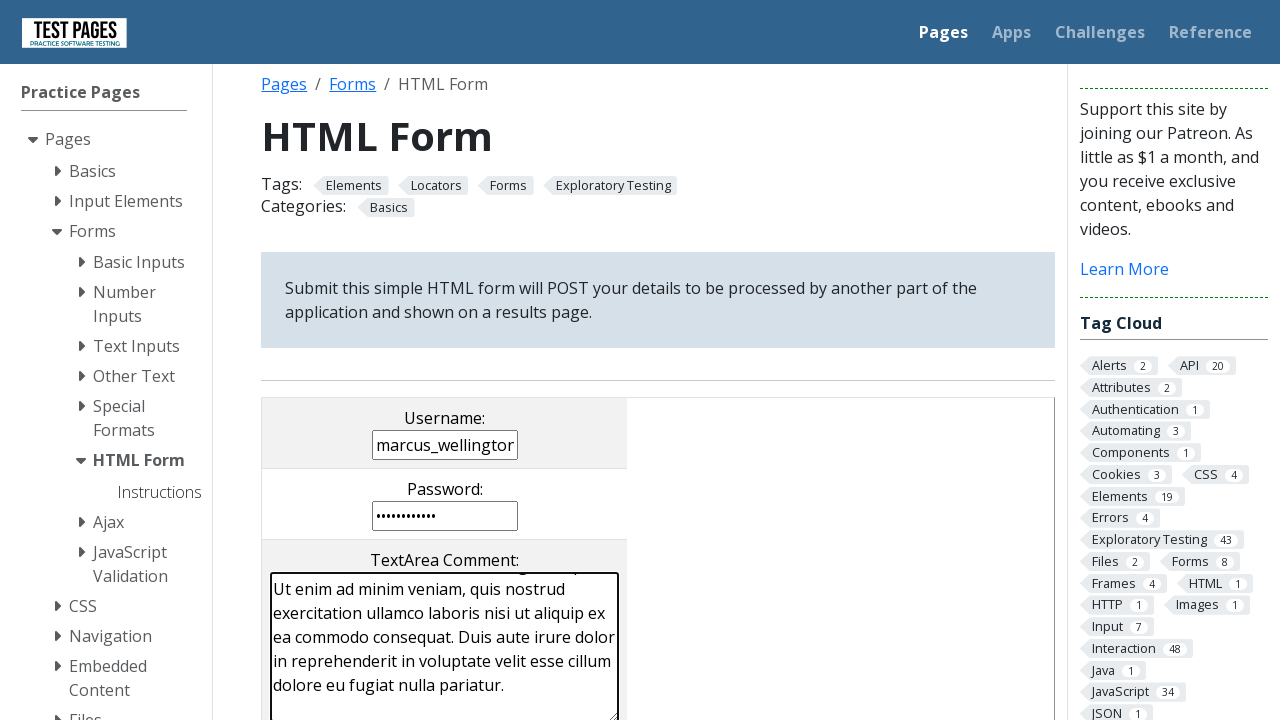

Clicked submit button to submit form at (504, 360) on input[type='submit']
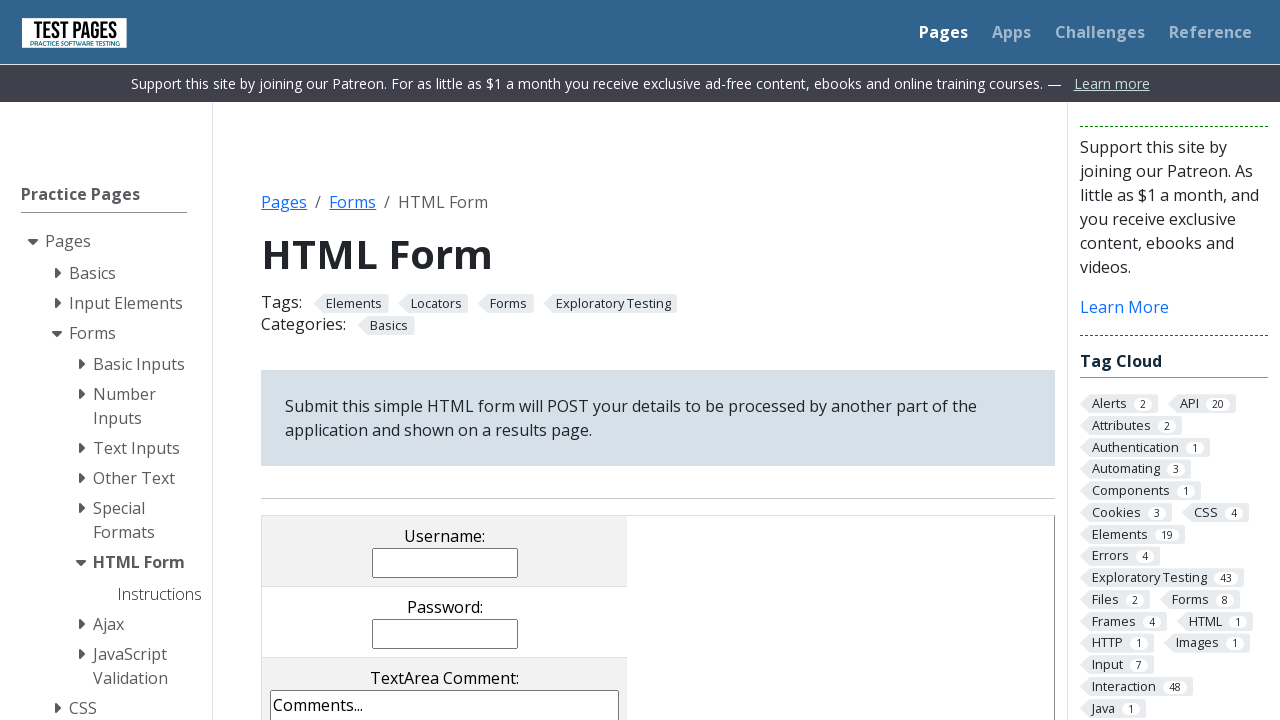

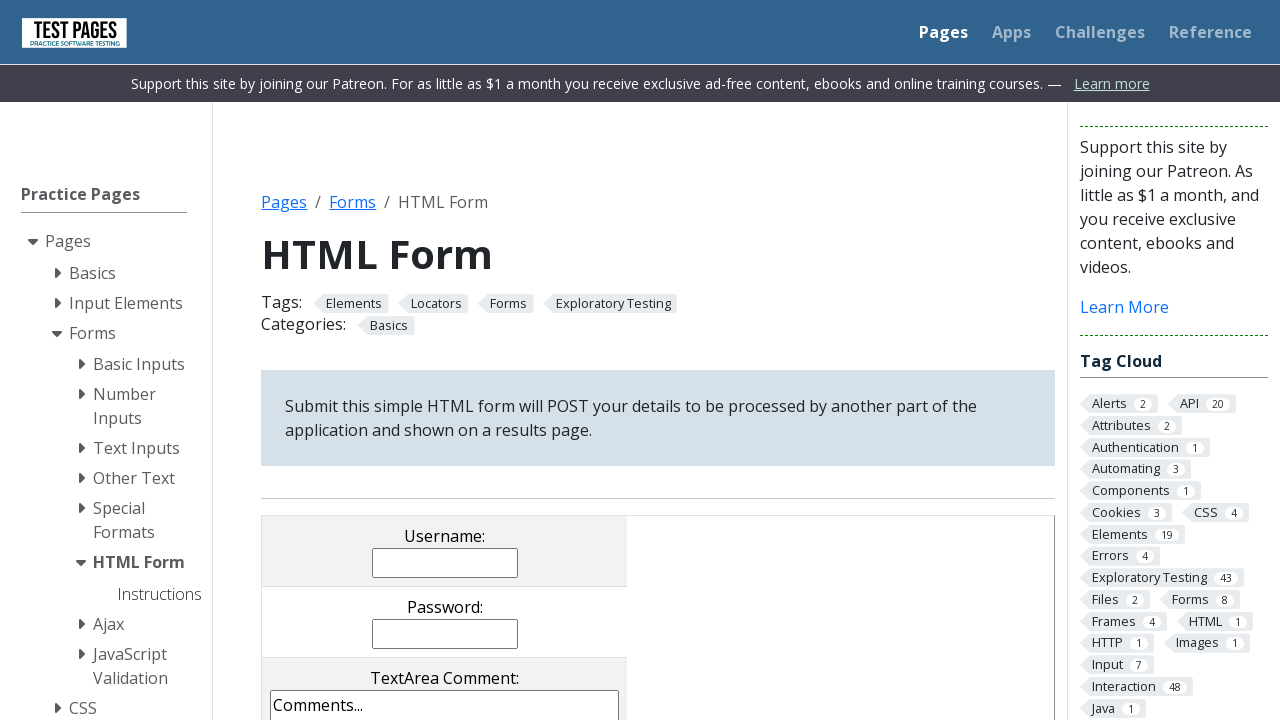